Tests password field input functionality by typing text into a password field on the Omayo blog test site

Starting URL: http://omayo.blogspot.com/

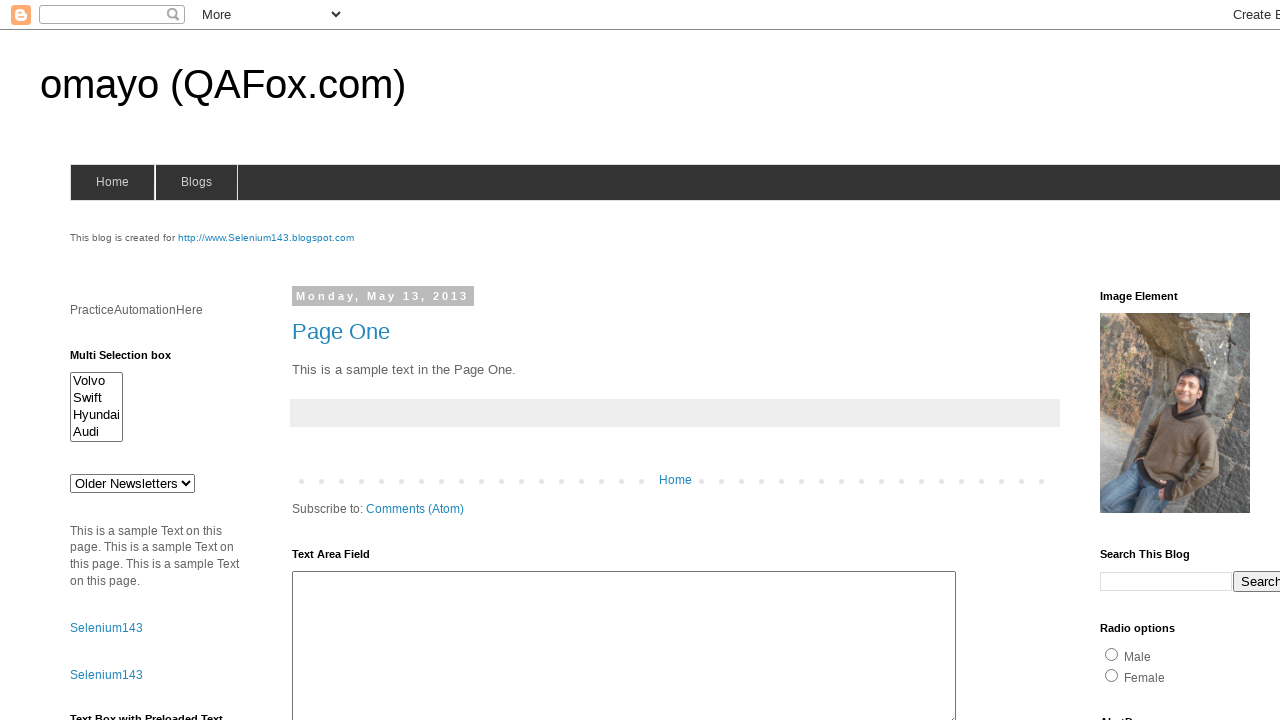

Typed 'password' into the password field on input[name='pswrd']
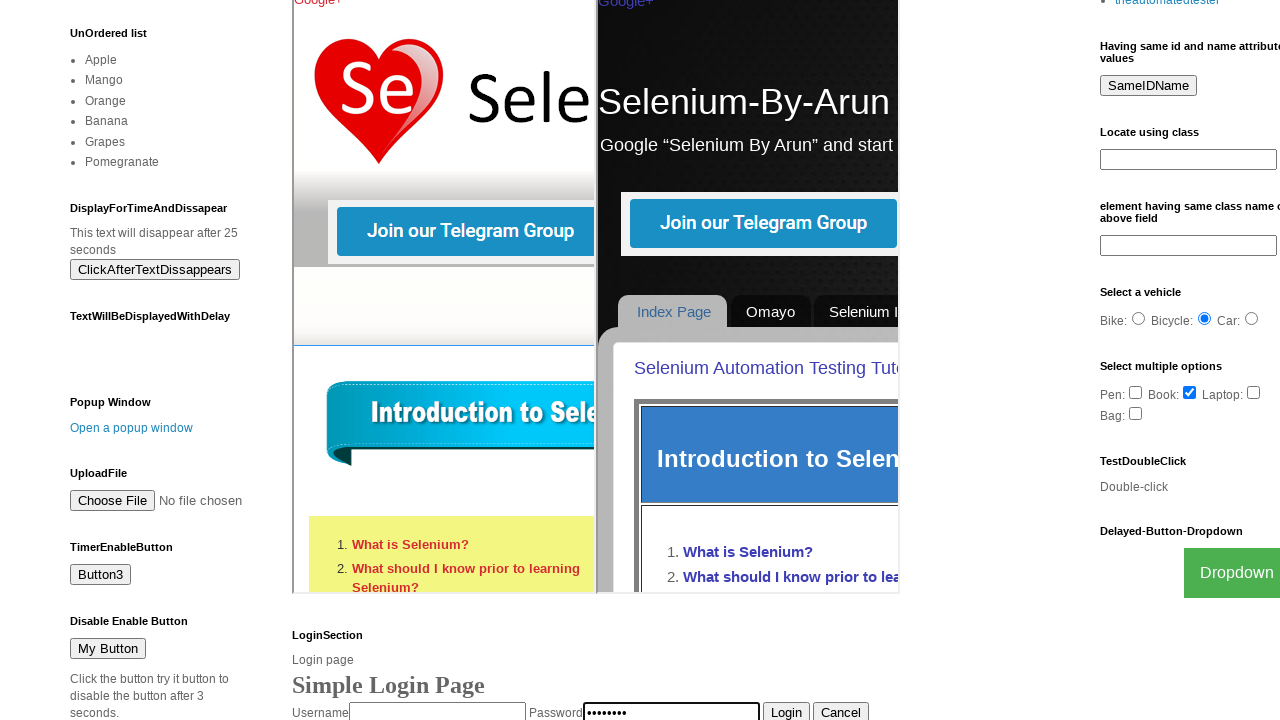

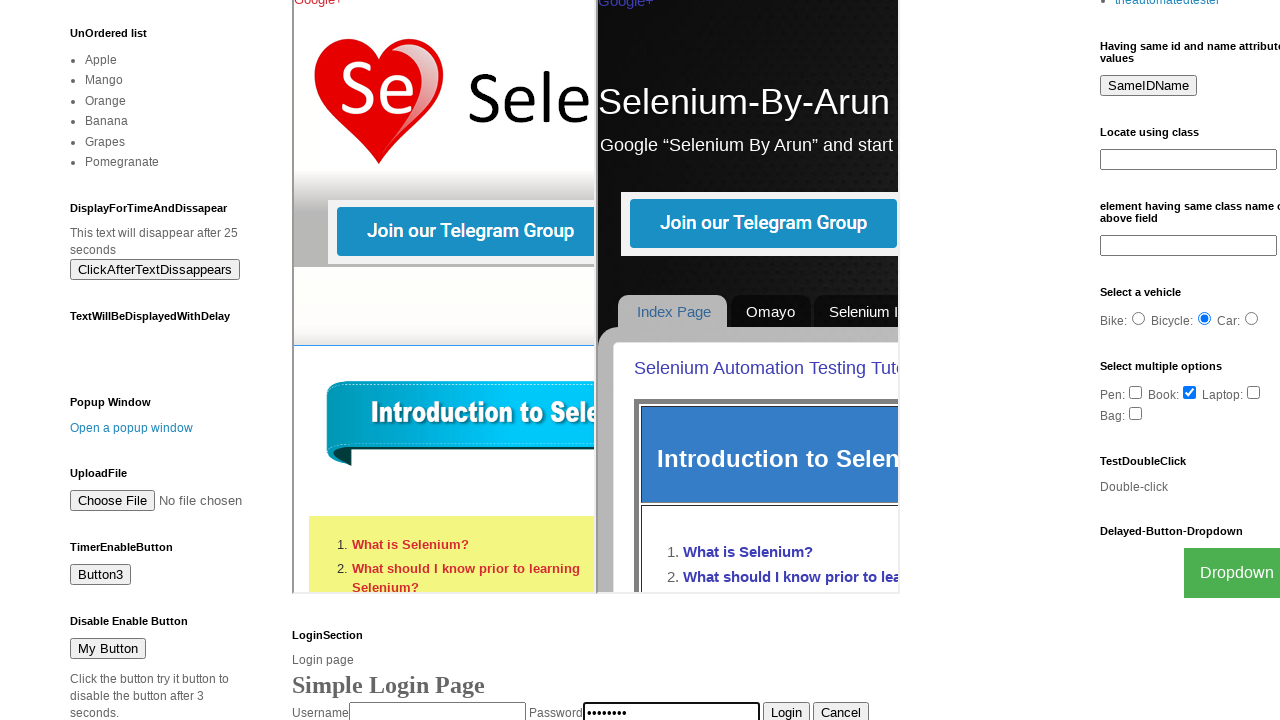